Tests JavaScript prompt functionality on W3Schools by switching to an iframe, clicking a "Try it" button, handling a prompt alert by entering text, and verifying the result

Starting URL: https://www.w3schools.com/jsref/tryit.asp?filename=tryjsref_prompt

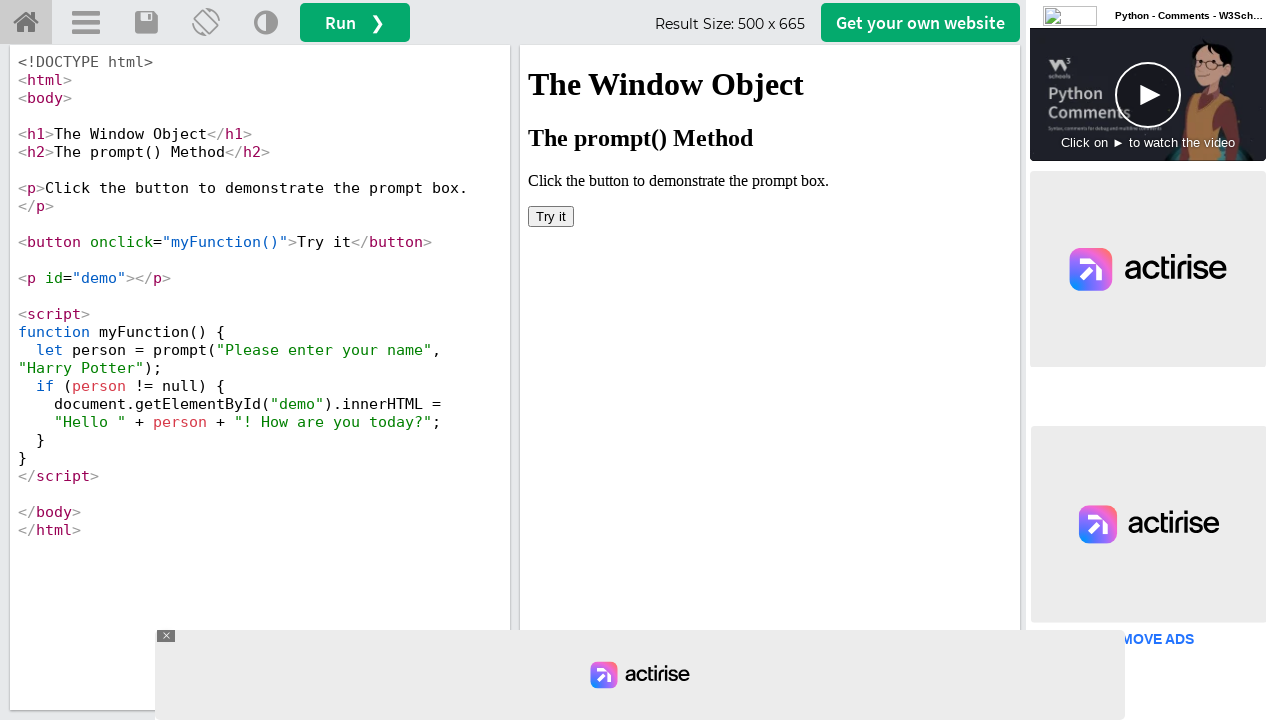

Located the iframe containing the JavaScript prompt example
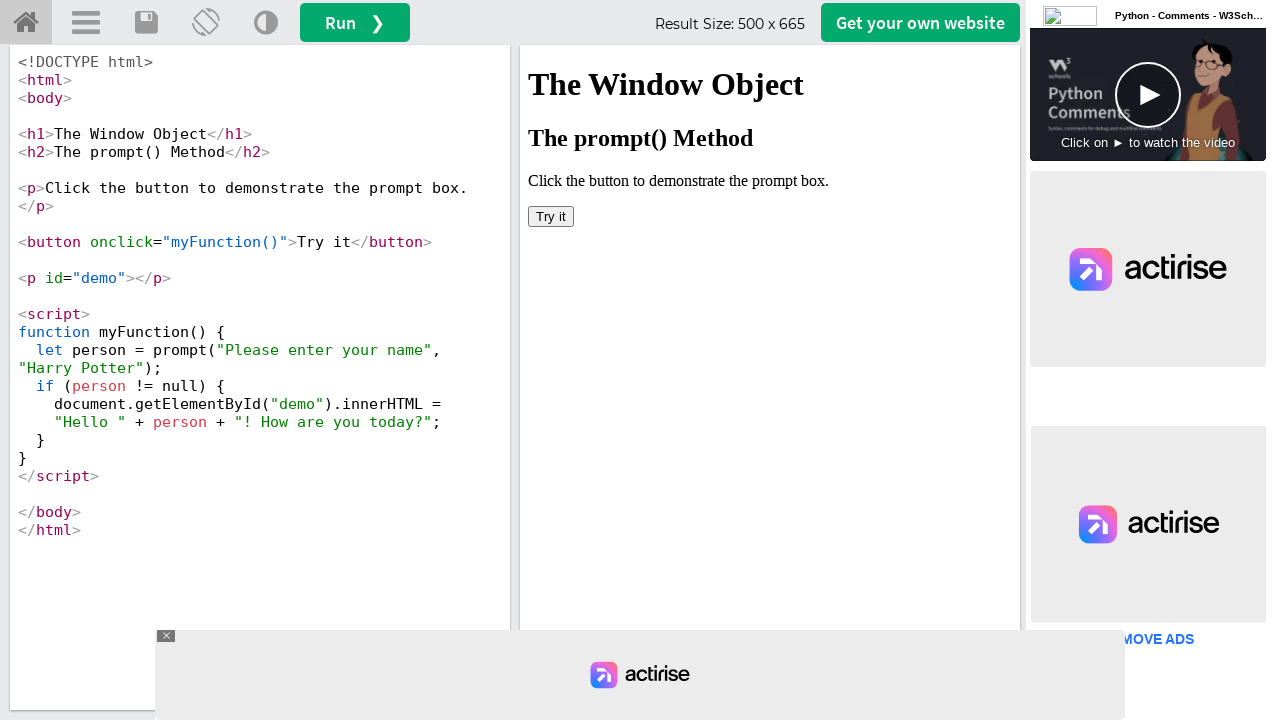

Clicked the 'Try it' button in the iframe at (551, 216) on #iframeResult >> internal:control=enter-frame >> xpath=//button[text()='Try it']
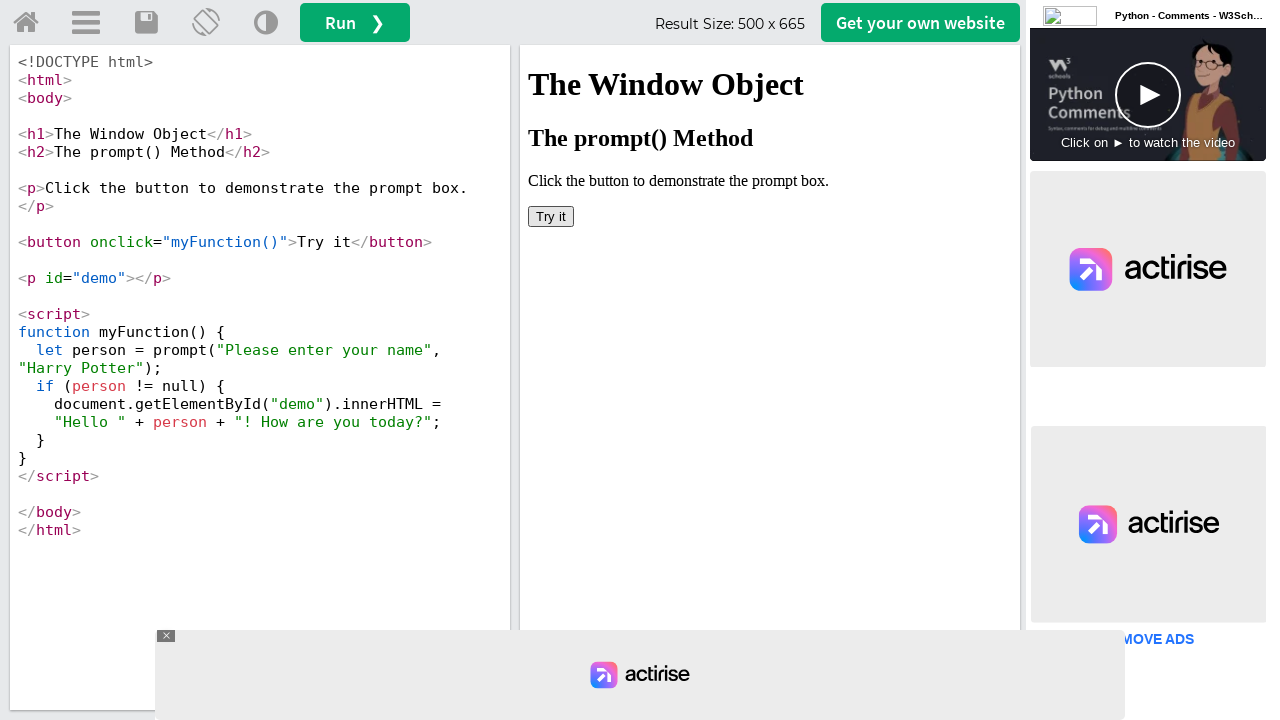

Set up dialog handler to accept prompt with text 'Nandhini'
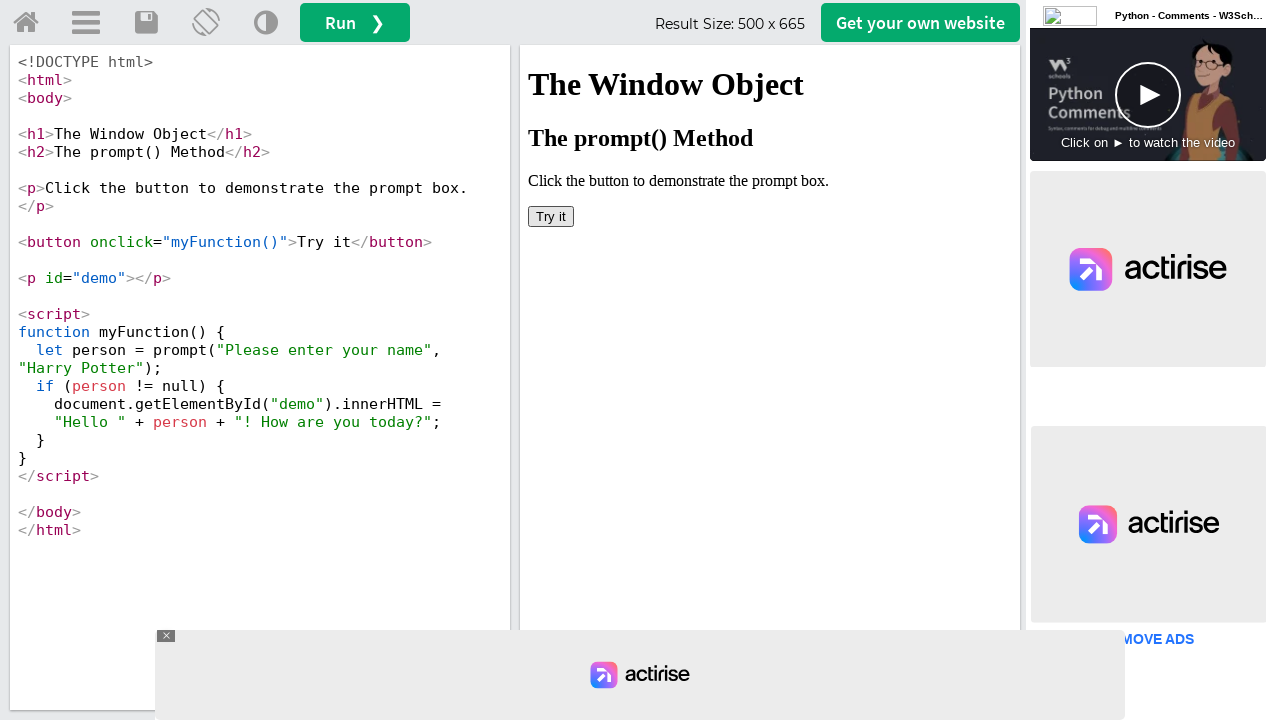

Clicked the 'Try it' button again to trigger the prompt dialog at (551, 216) on #iframeResult >> internal:control=enter-frame >> xpath=//button[text()='Try it']
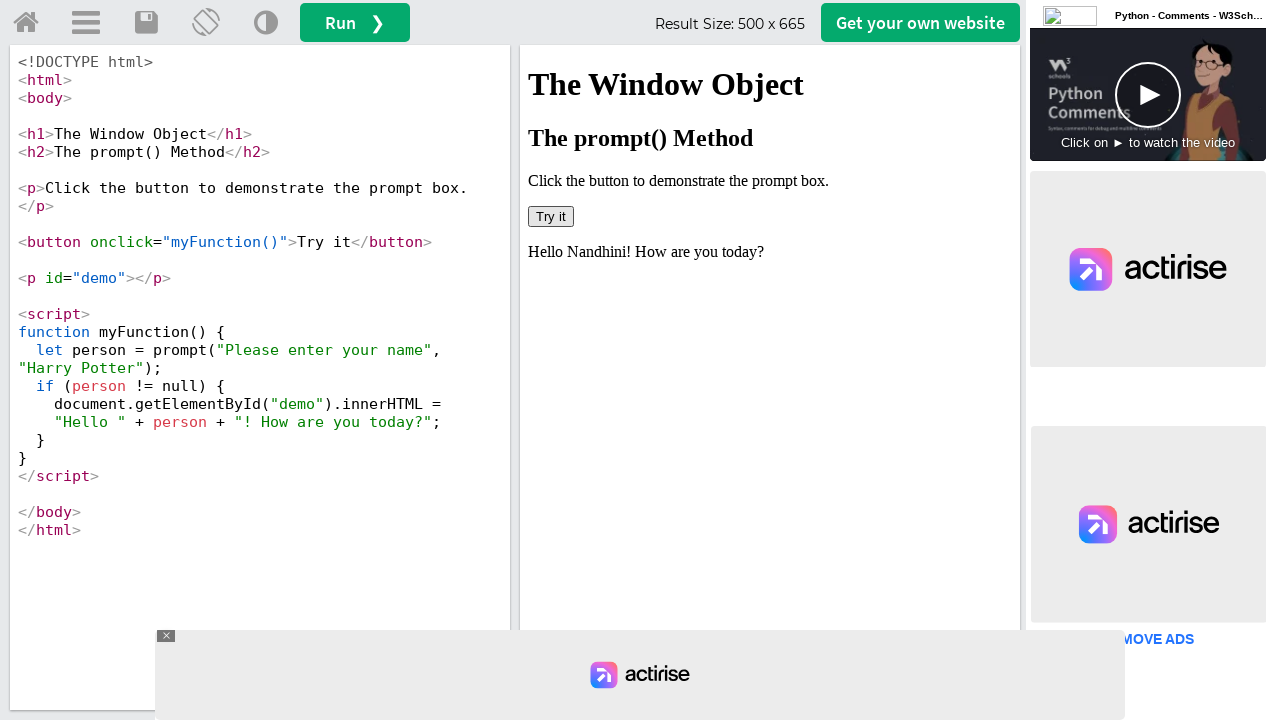

Verified the result text appeared in the demo element
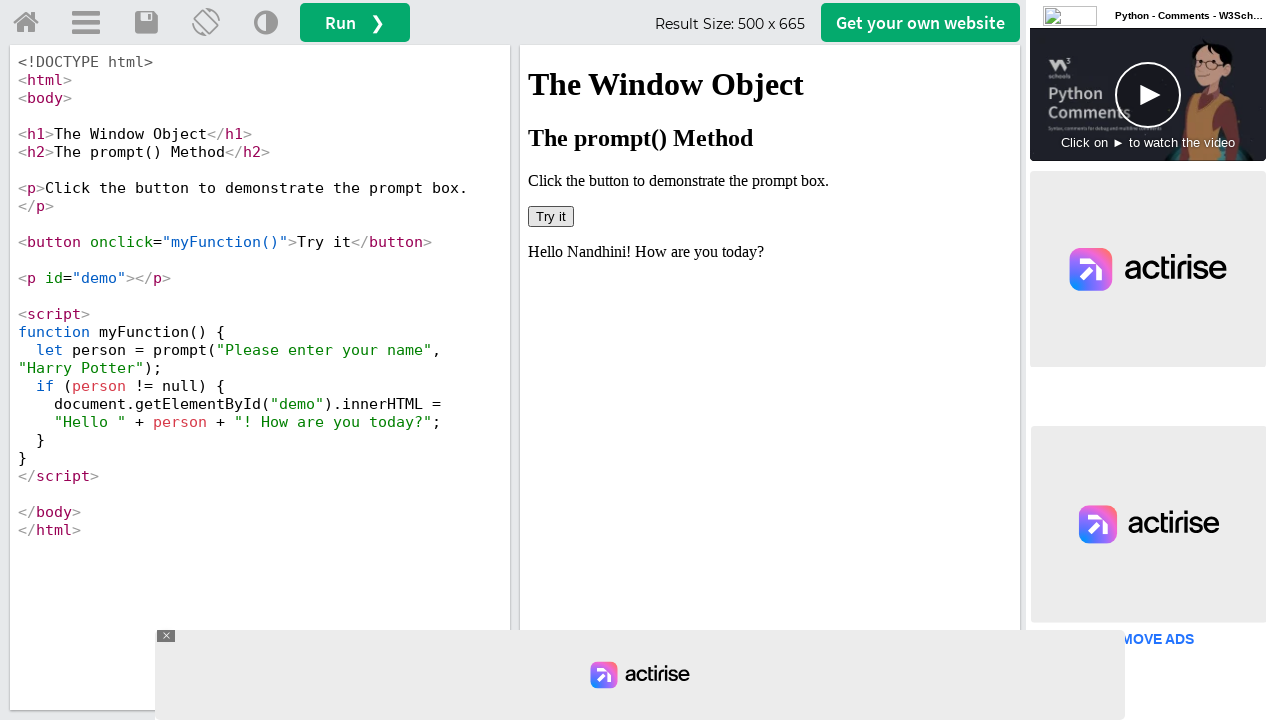

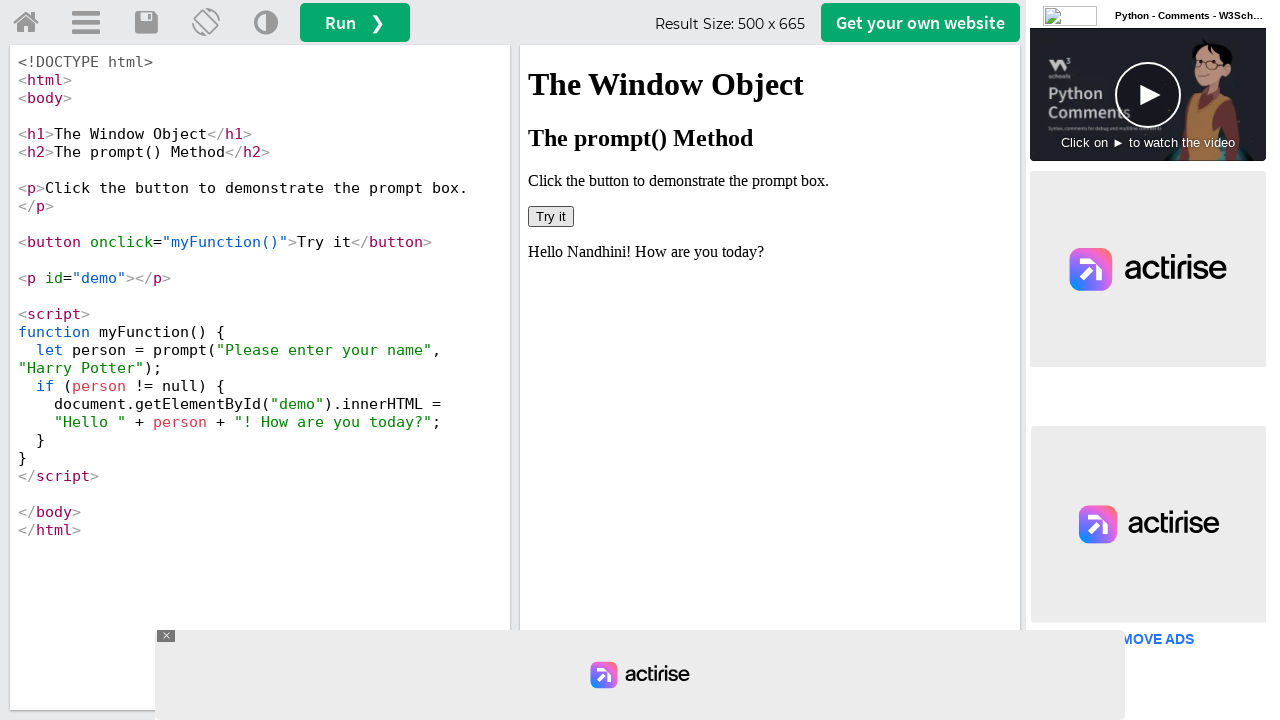